Navigates to the checkboxes page and verifies the display, enabled, and selected states of two checkboxes

Starting URL: https://the-internet.herokuapp.com/

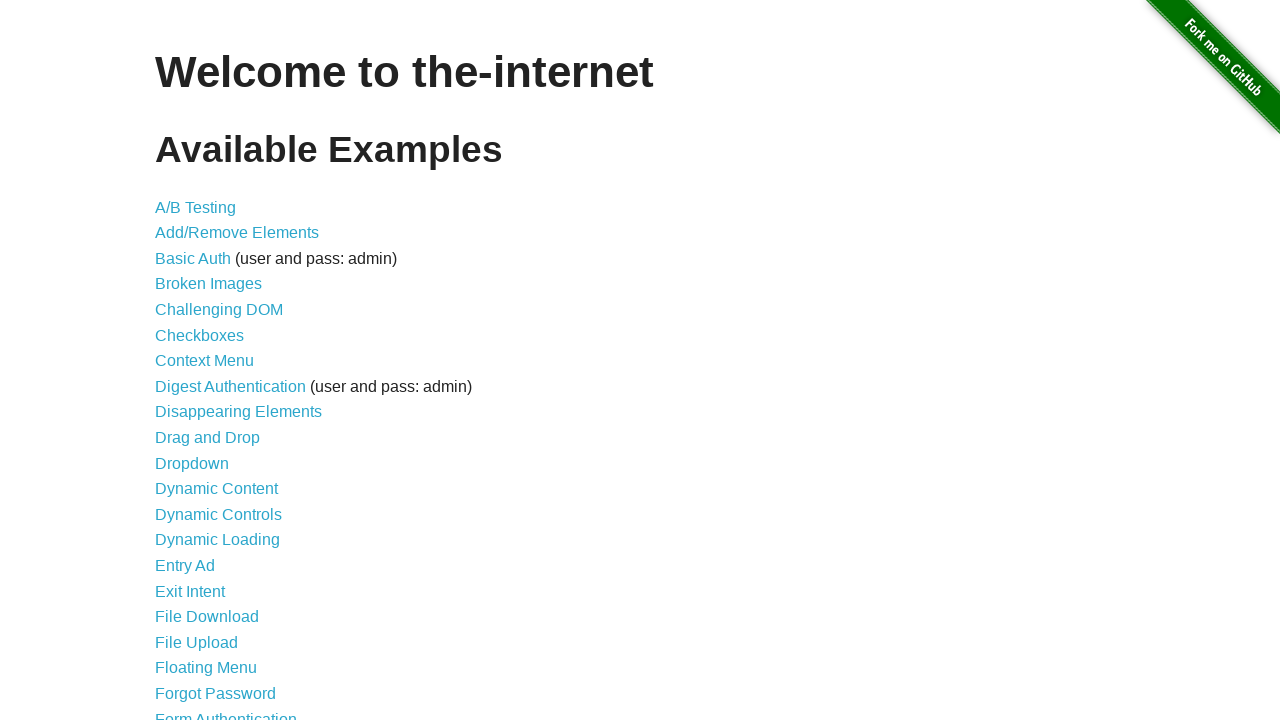

Clicked on Checkboxes link at (200, 335) on text=Checkboxes
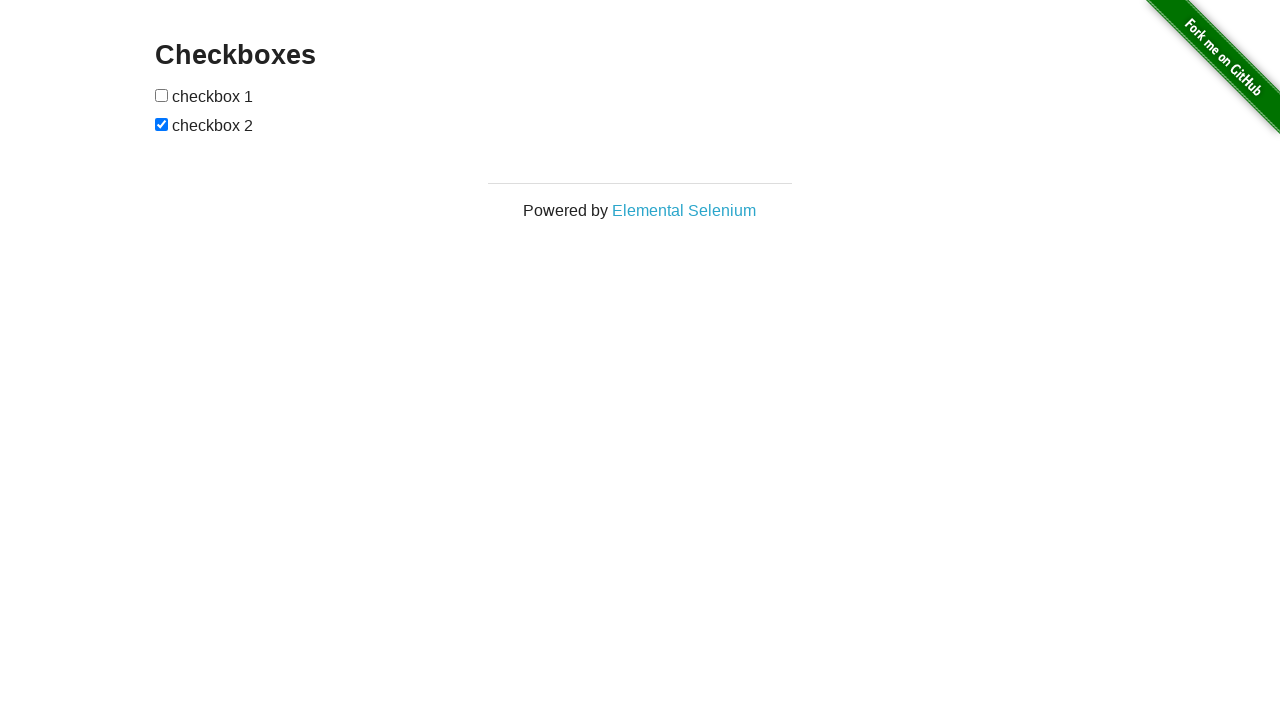

Checkboxes page loaded and form inputs are visible
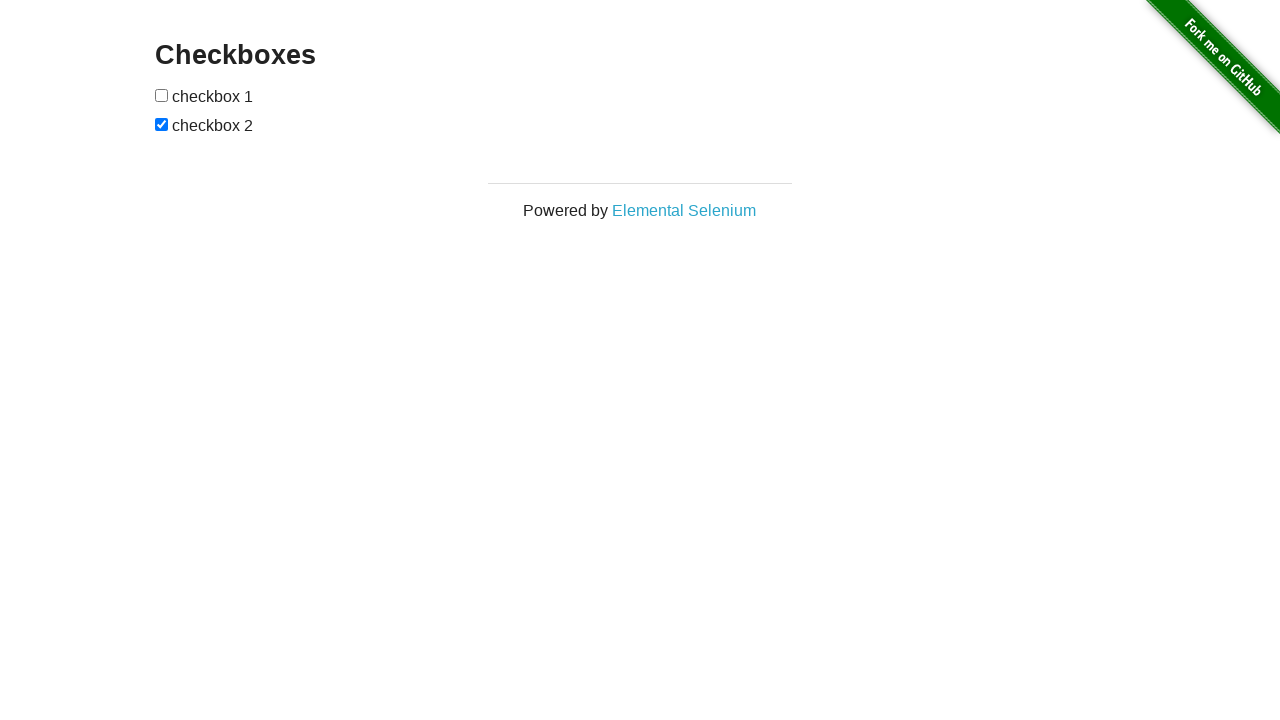

Located first checkbox element
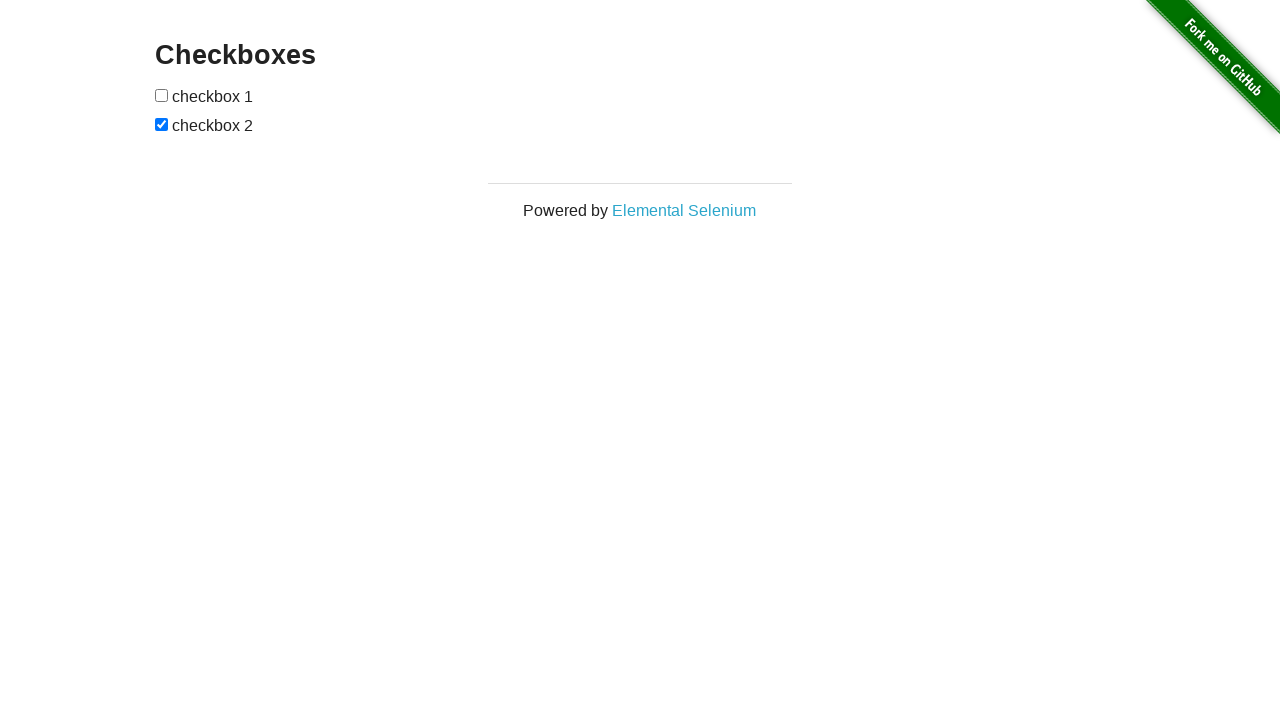

Located second checkbox element
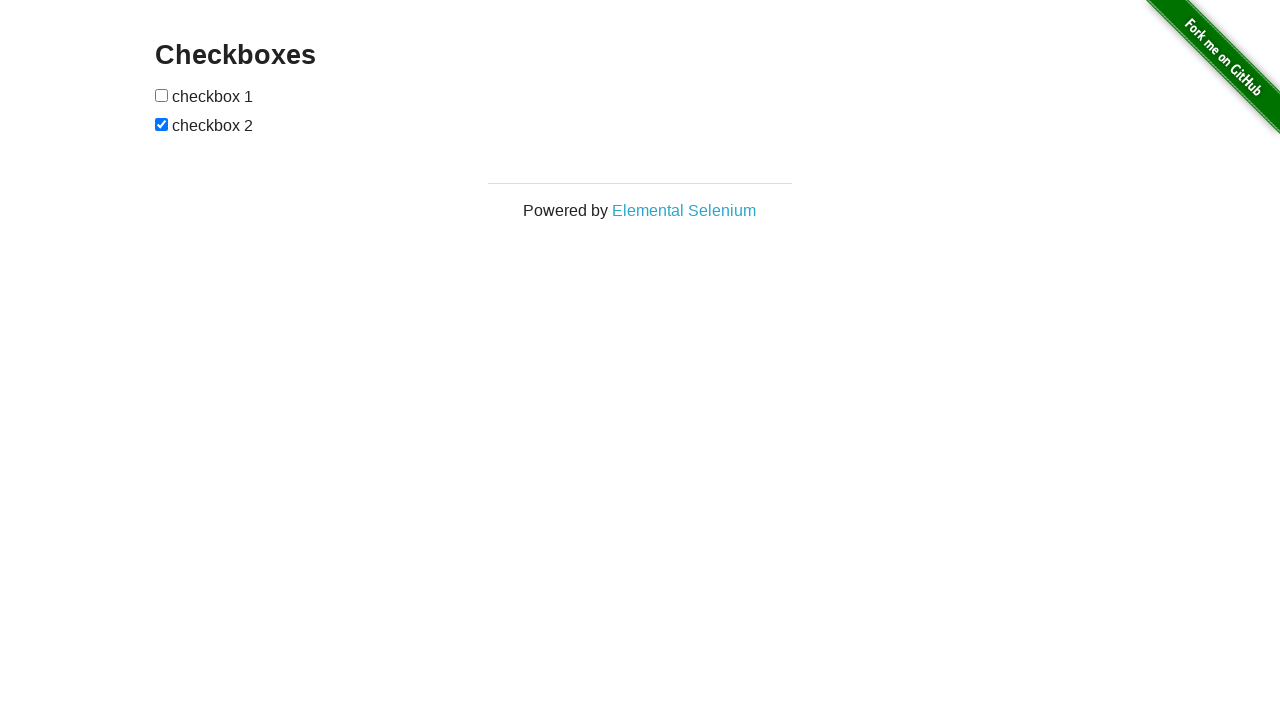

Verified checkbox1 is displayed
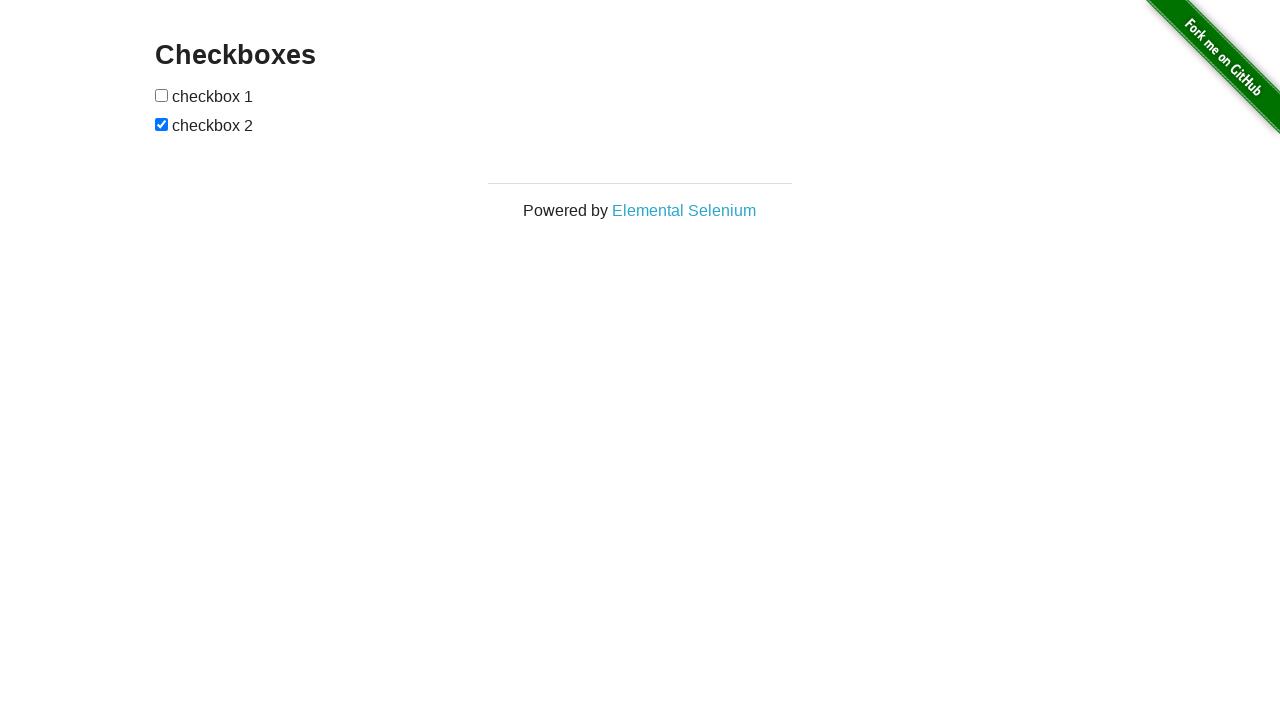

Verified checkbox1 is enabled
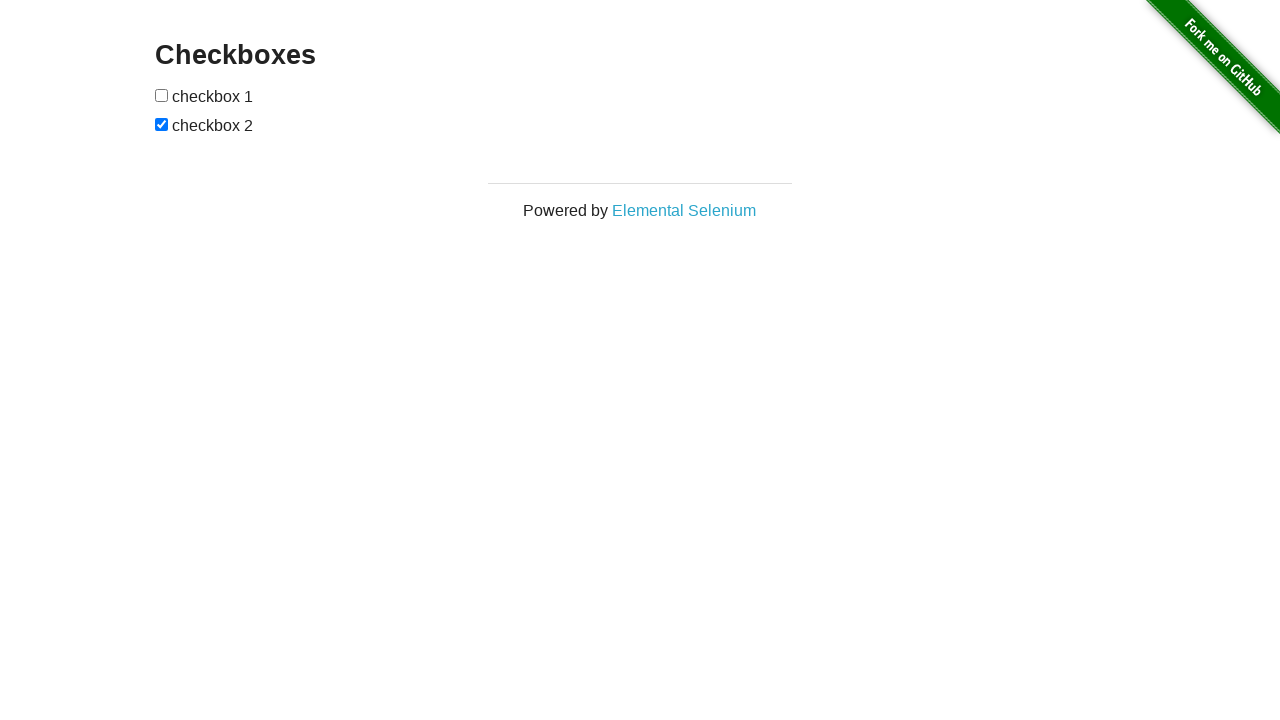

Verified checkbox1 is selected
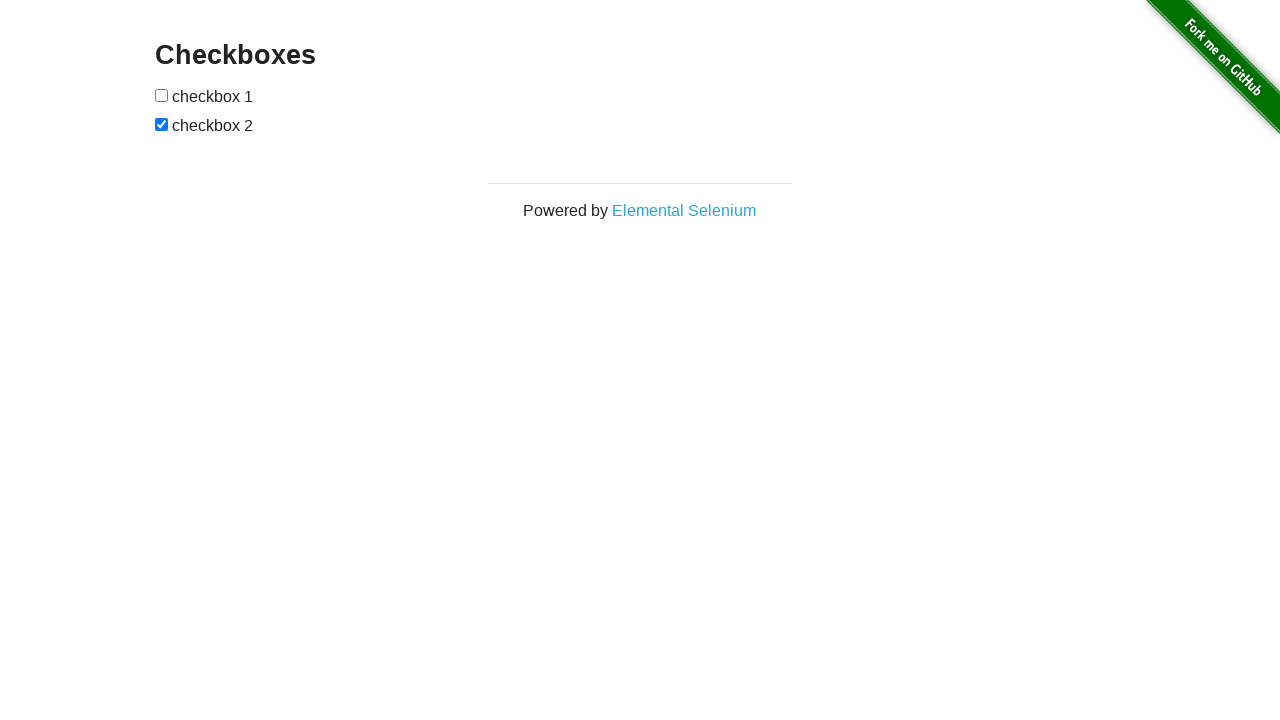

Verified checkbox2 is displayed
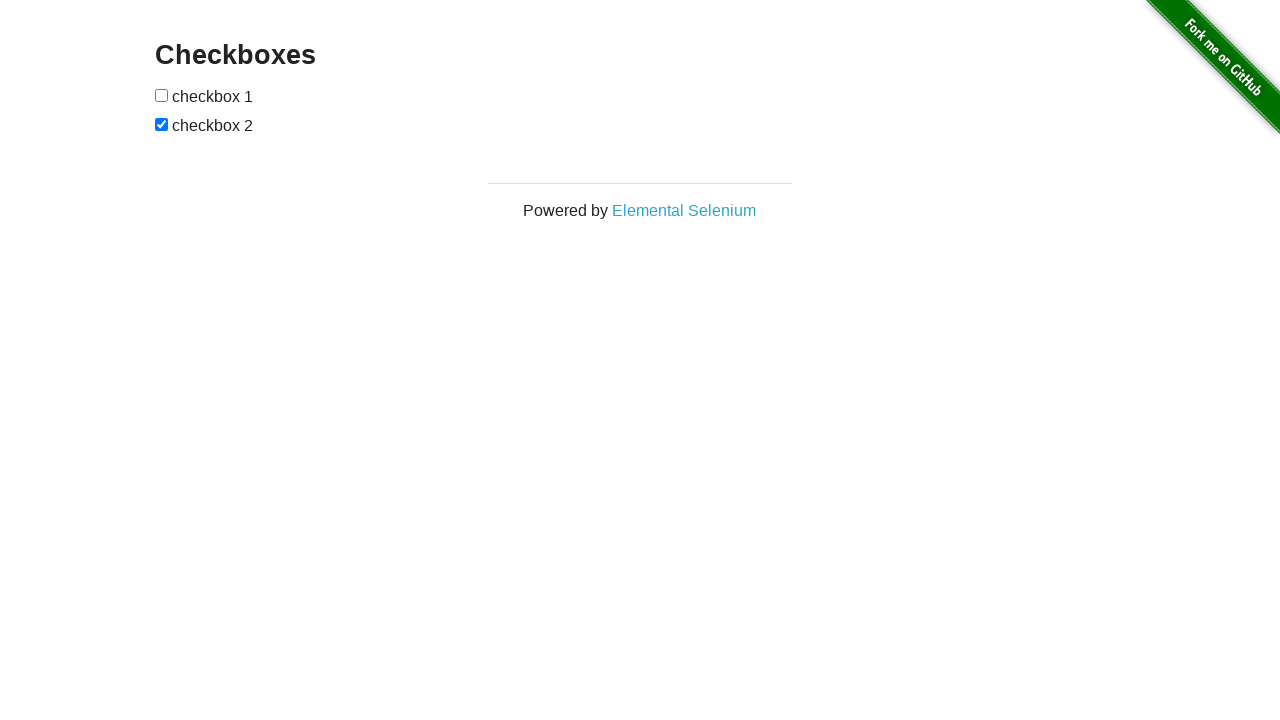

Verified checkbox2 is enabled
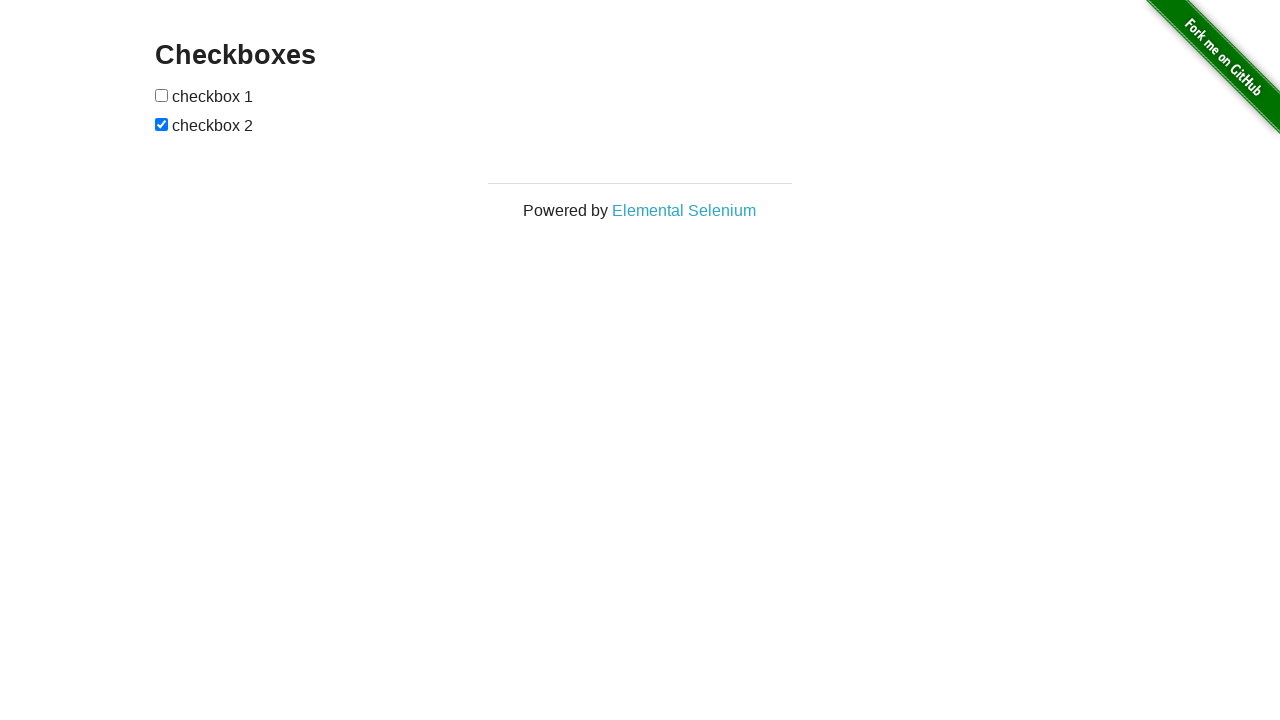

Verified checkbox2 is selected
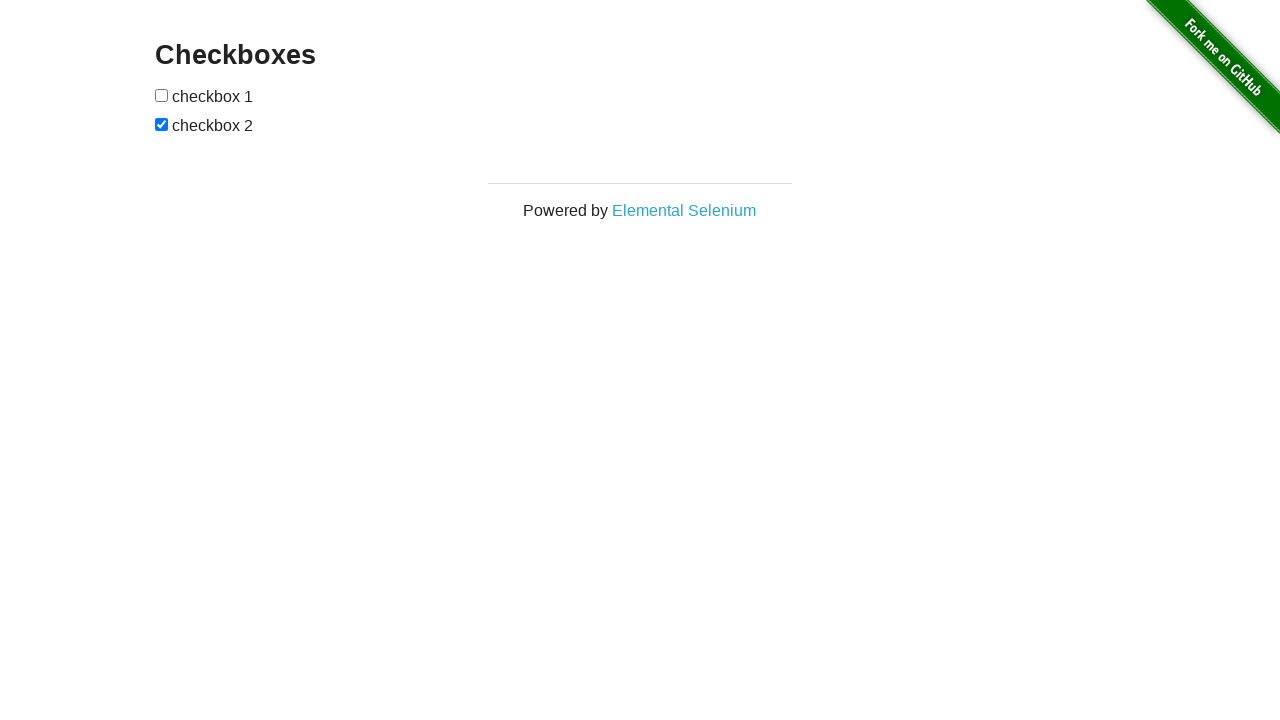

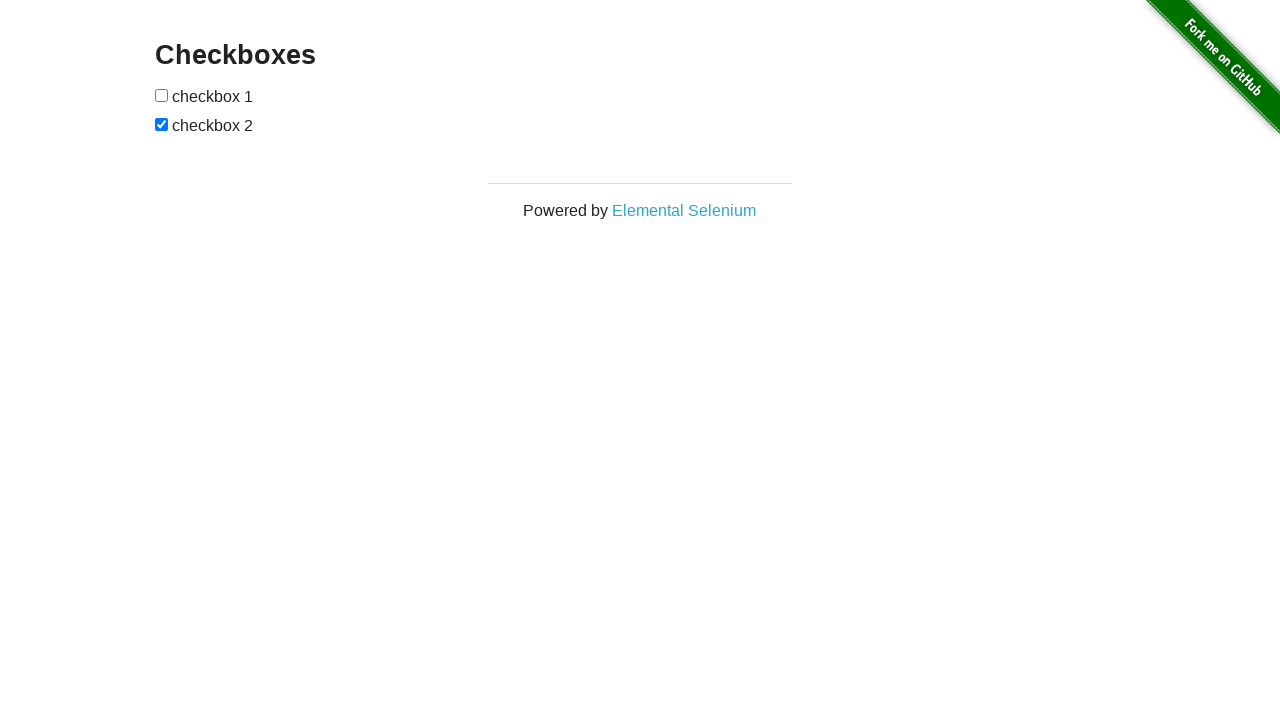